Navigates to Brasil Escola educational website and verifies the page loads correctly by checking the current URL matches the expected value.

Starting URL: https://brasilescola.uol.com.br/

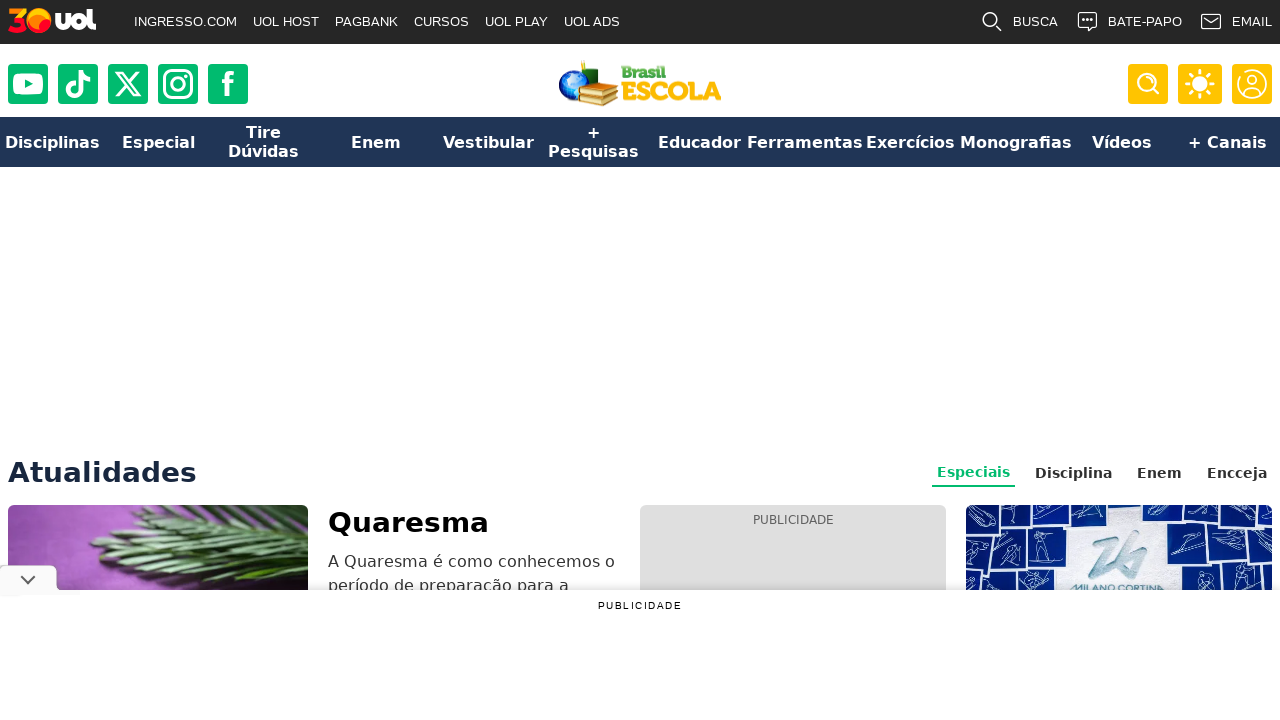

Navigated to Brasil Escola educational website
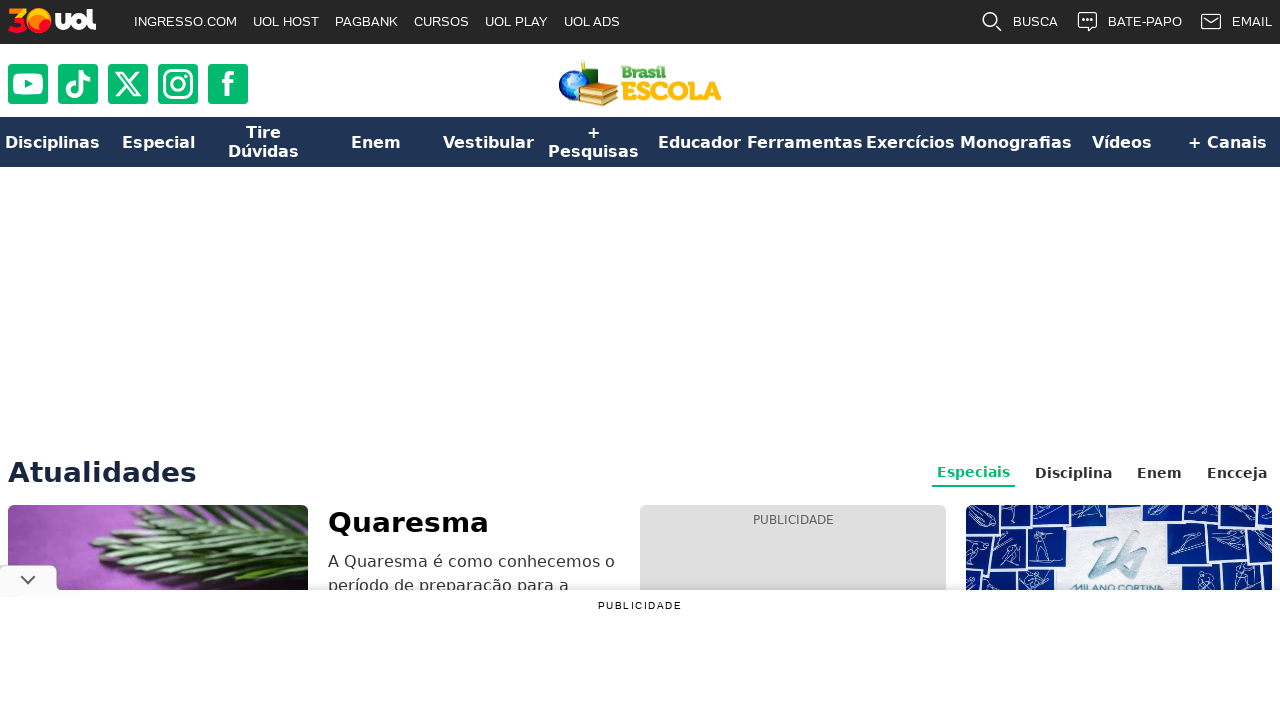

Verified current URL matches expected value
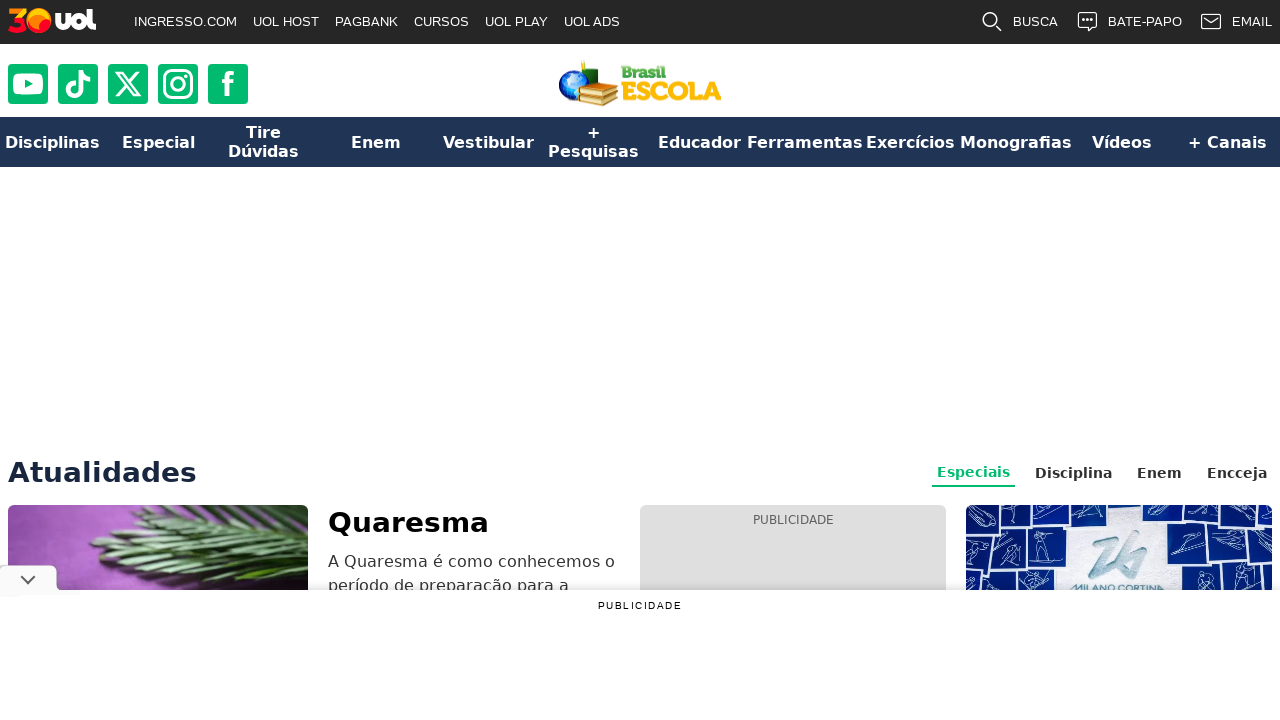

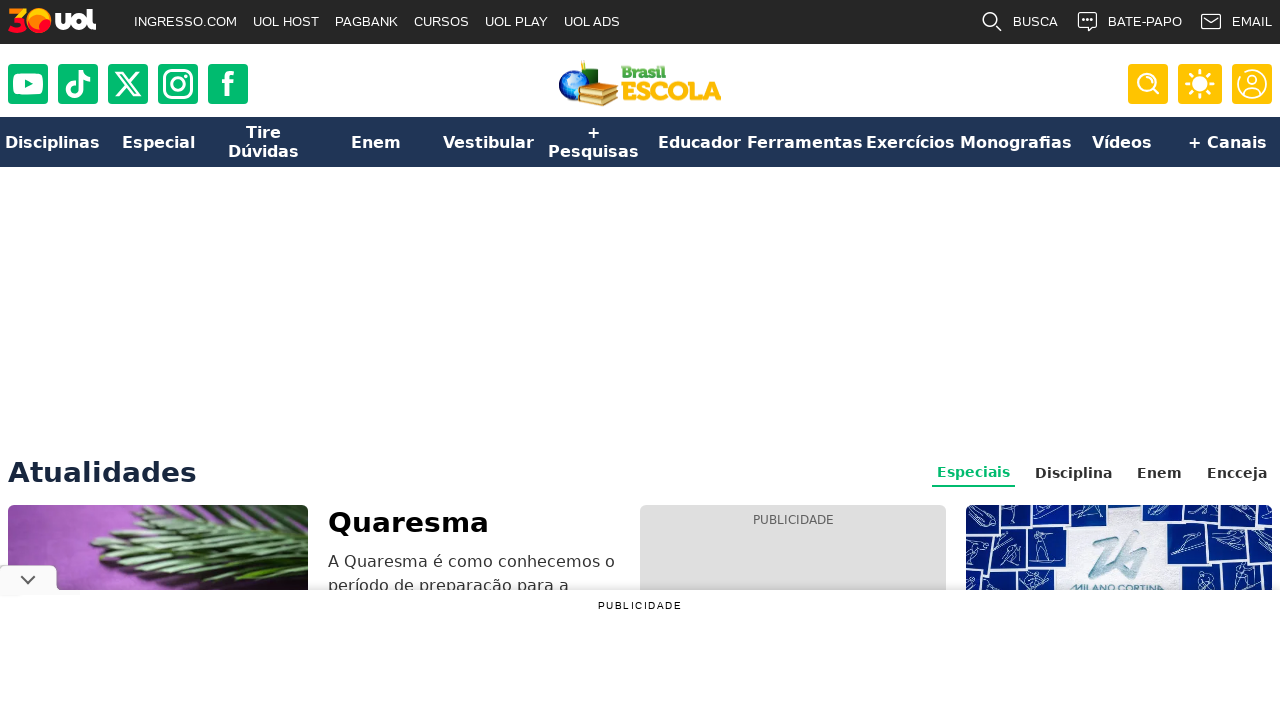